Tests the python.org search feature by searching for "pycon" and verifying that search results are displayed.

Starting URL: https://www.python.org

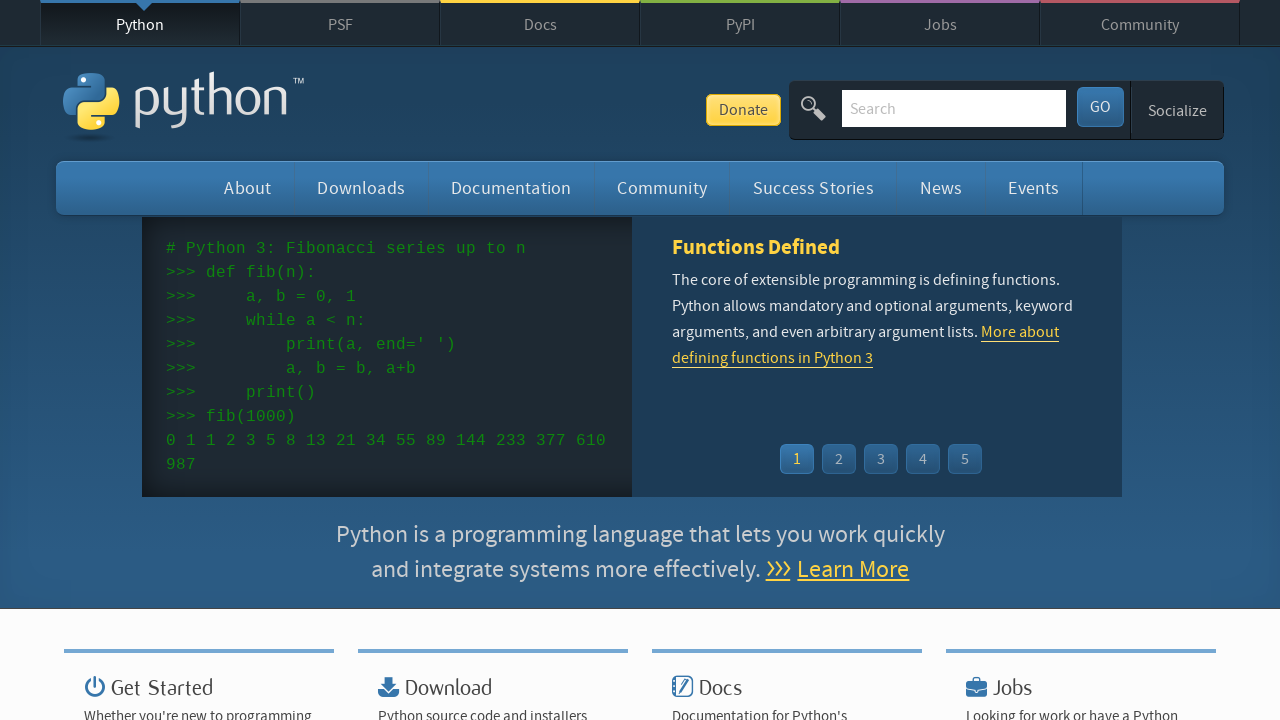

Verified page title contains 'Python'
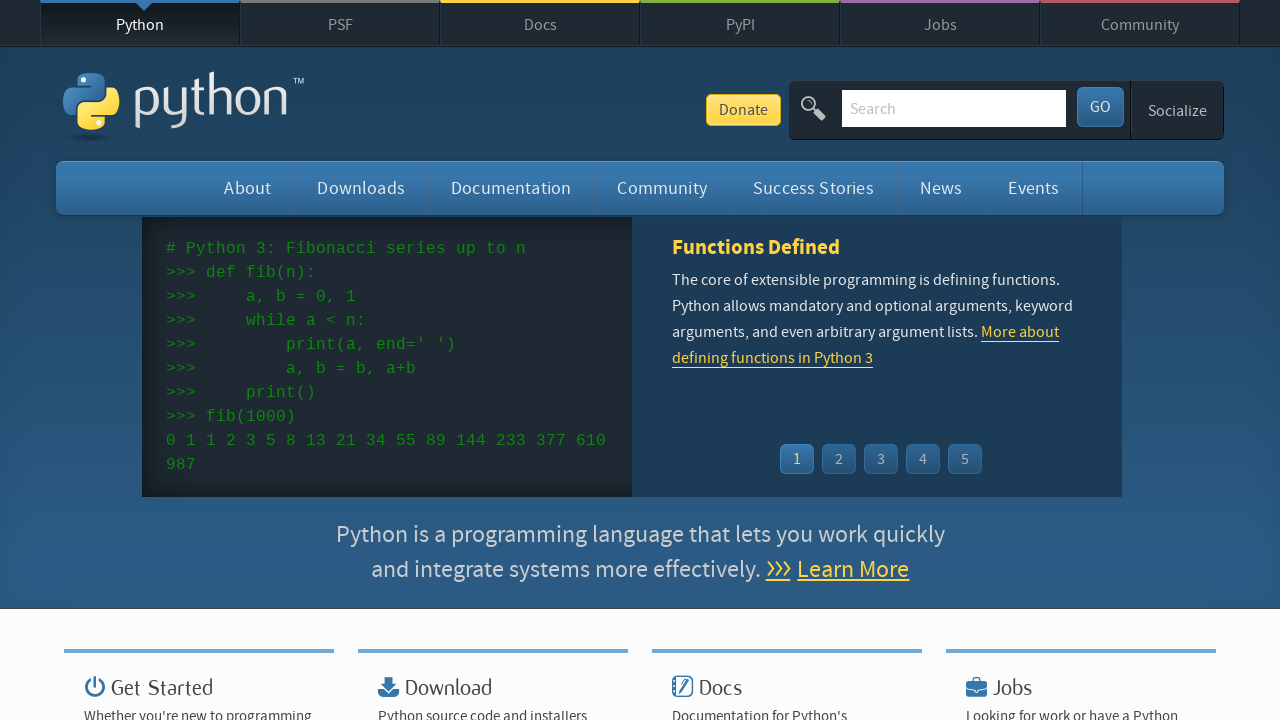

Filled search field with 'pycon' on input[name='q']
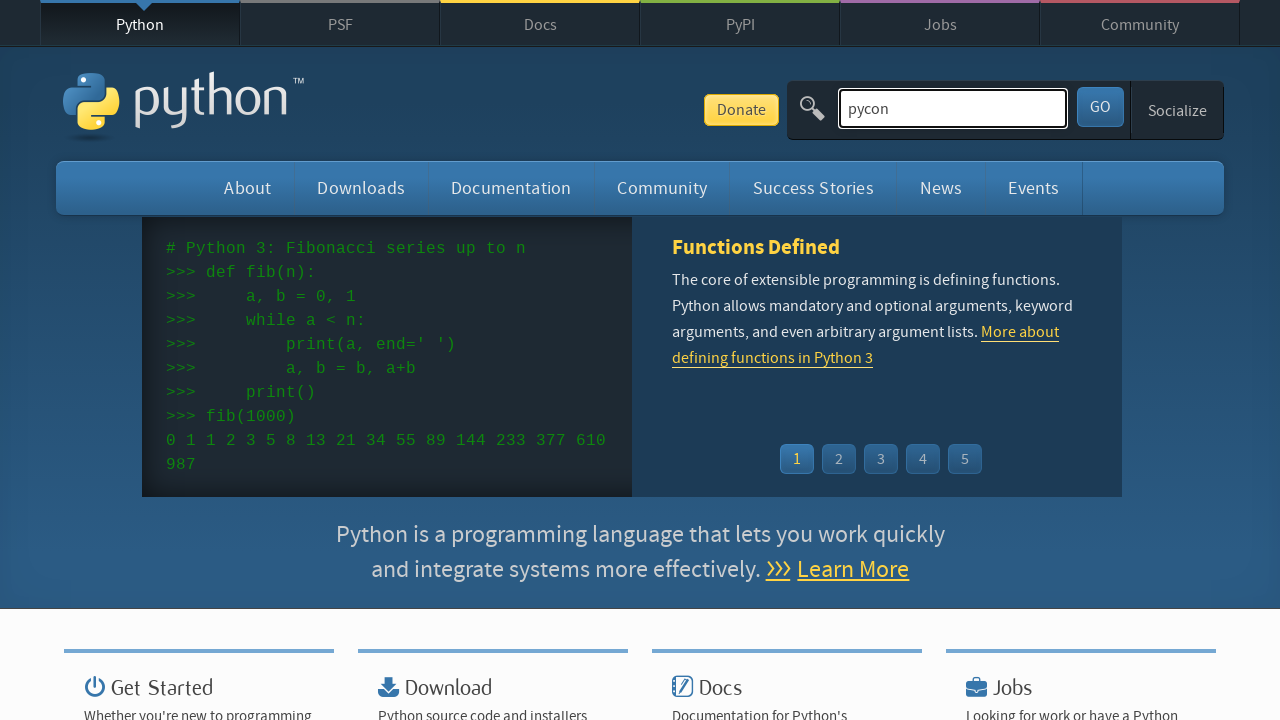

Clicked search button to submit query at (1100, 107) on button[type='submit']
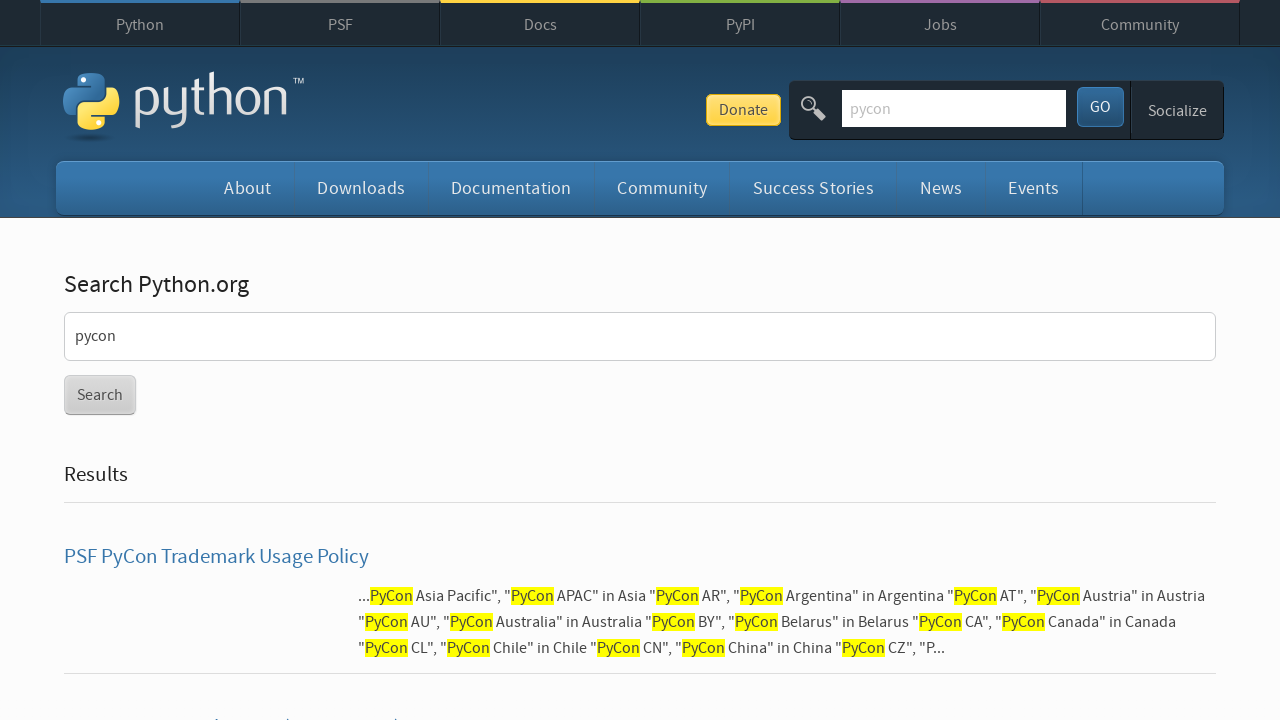

Search results loaded successfully
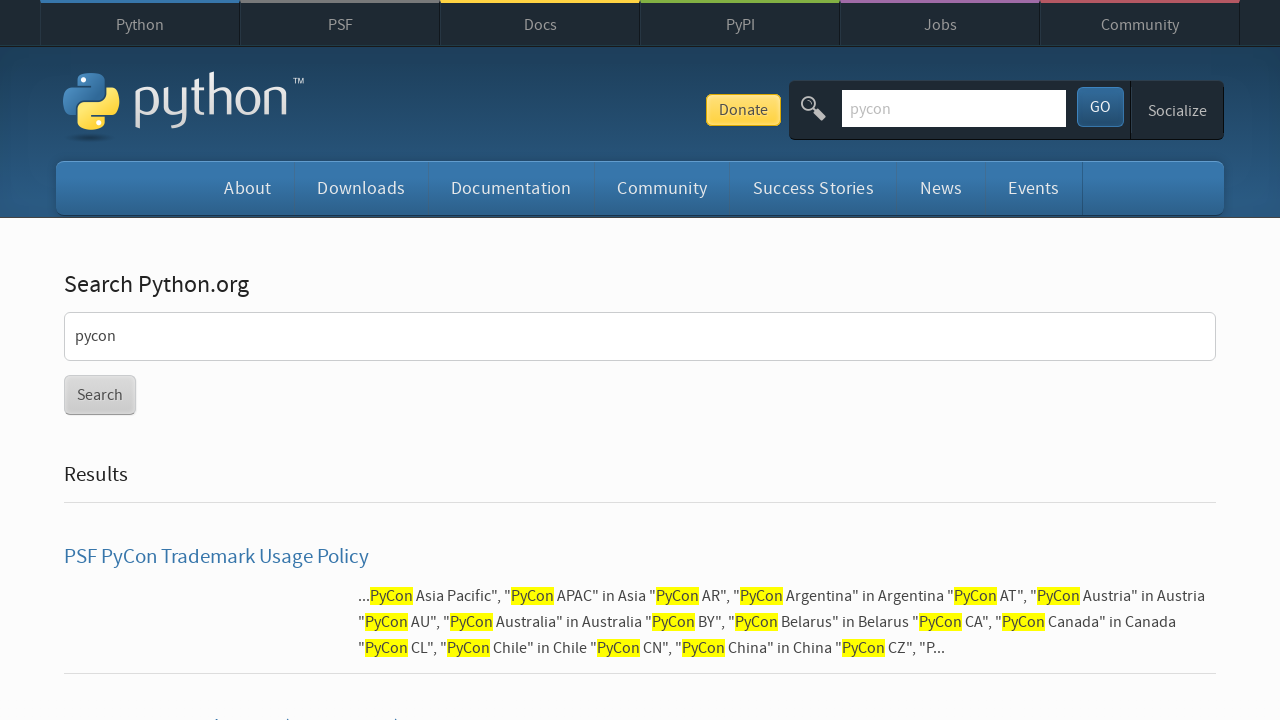

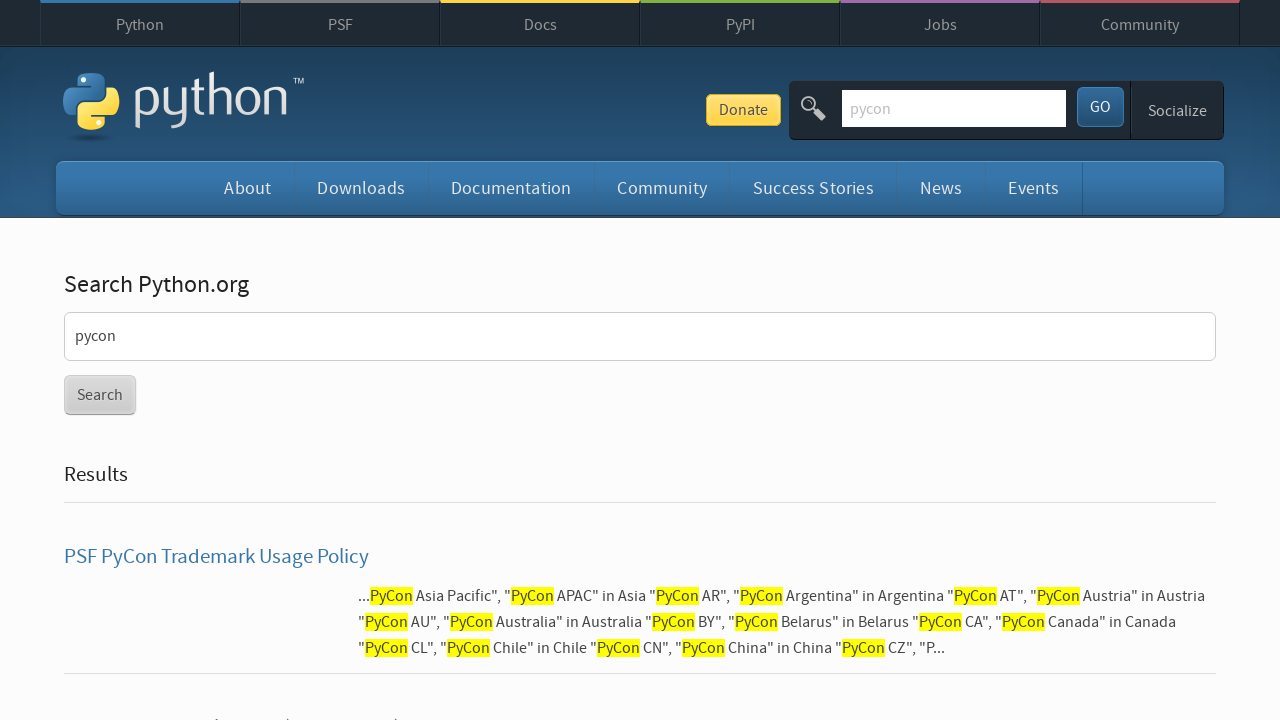